Tests form element display and interaction by filling email, education fields and clicking radio button

Starting URL: https://automationfc.github.io/basic-form/index.html

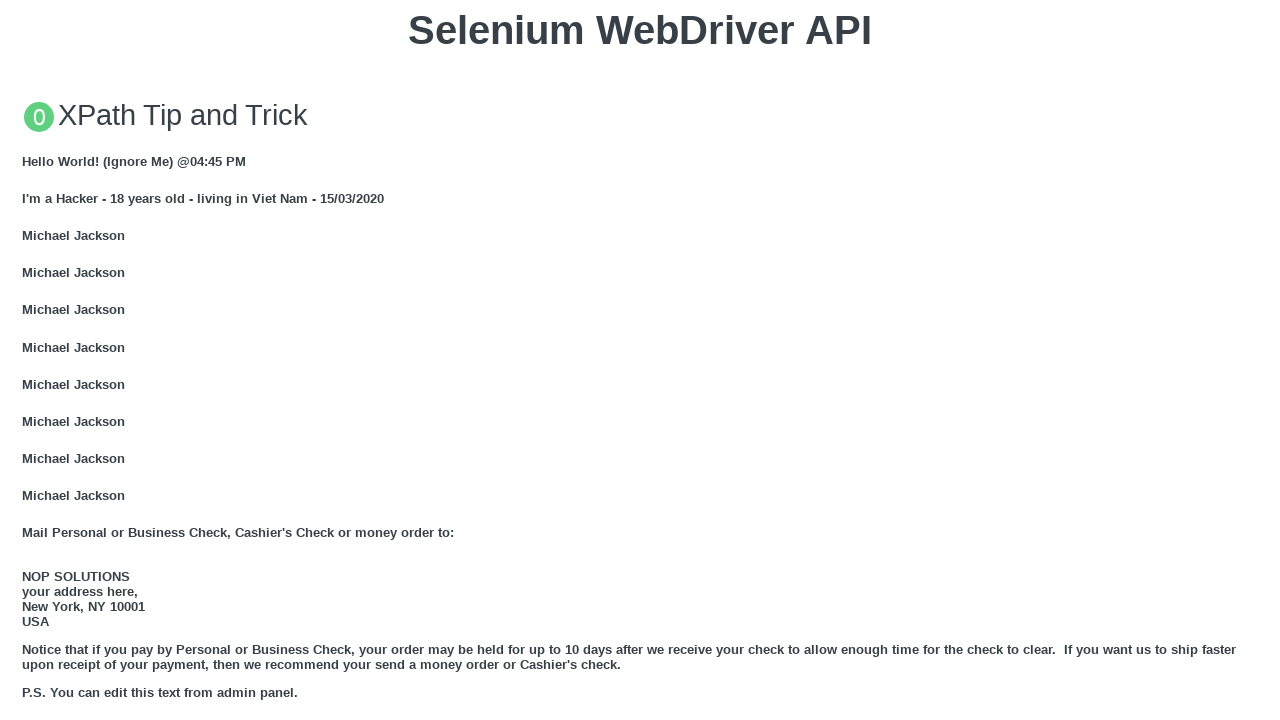

Email field is visible and filled with 'Automation FC' on #mail
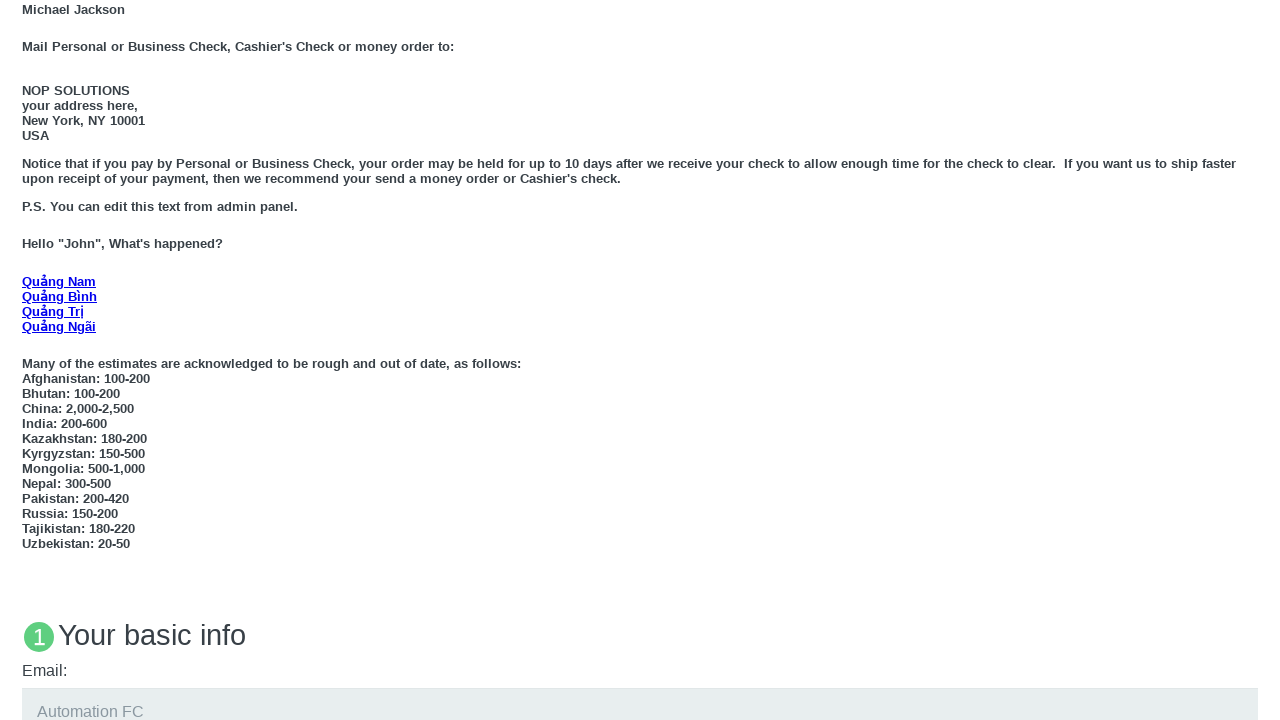

Education textarea is visible and filled with 'Automation FC' on #edu
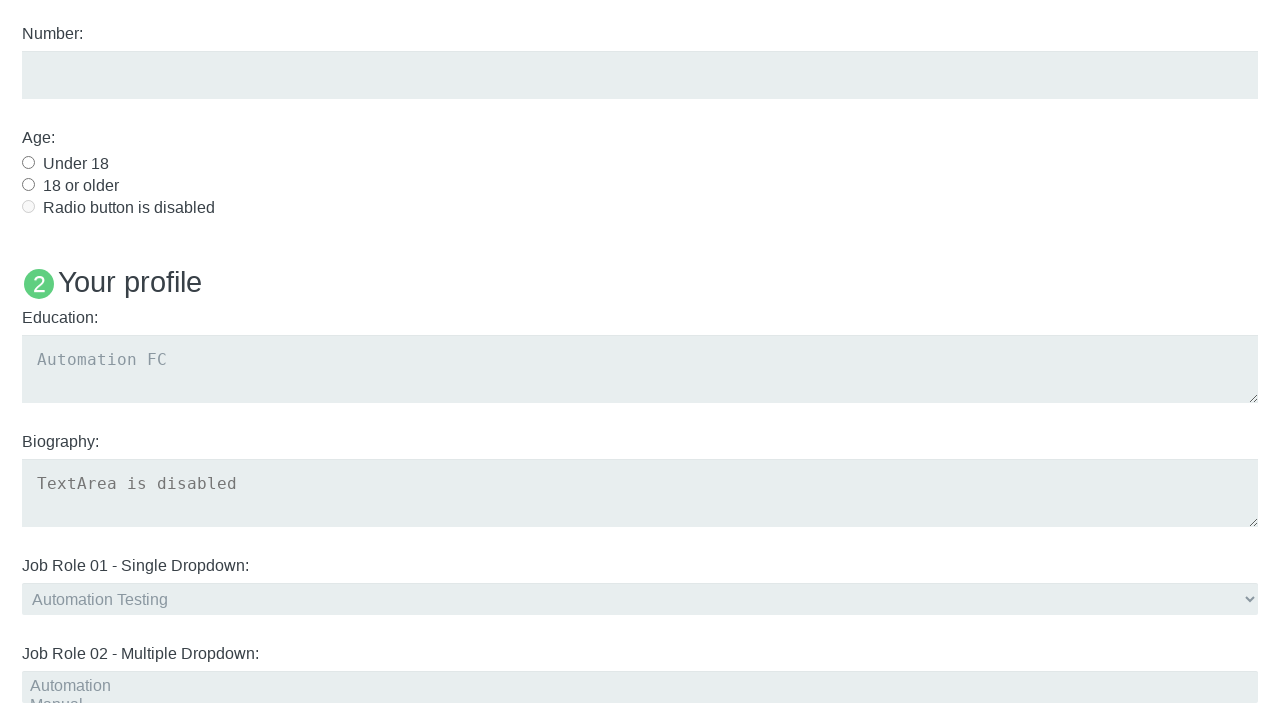

Under 18 radio button is visible and clicked at (28, 162) on #under_18
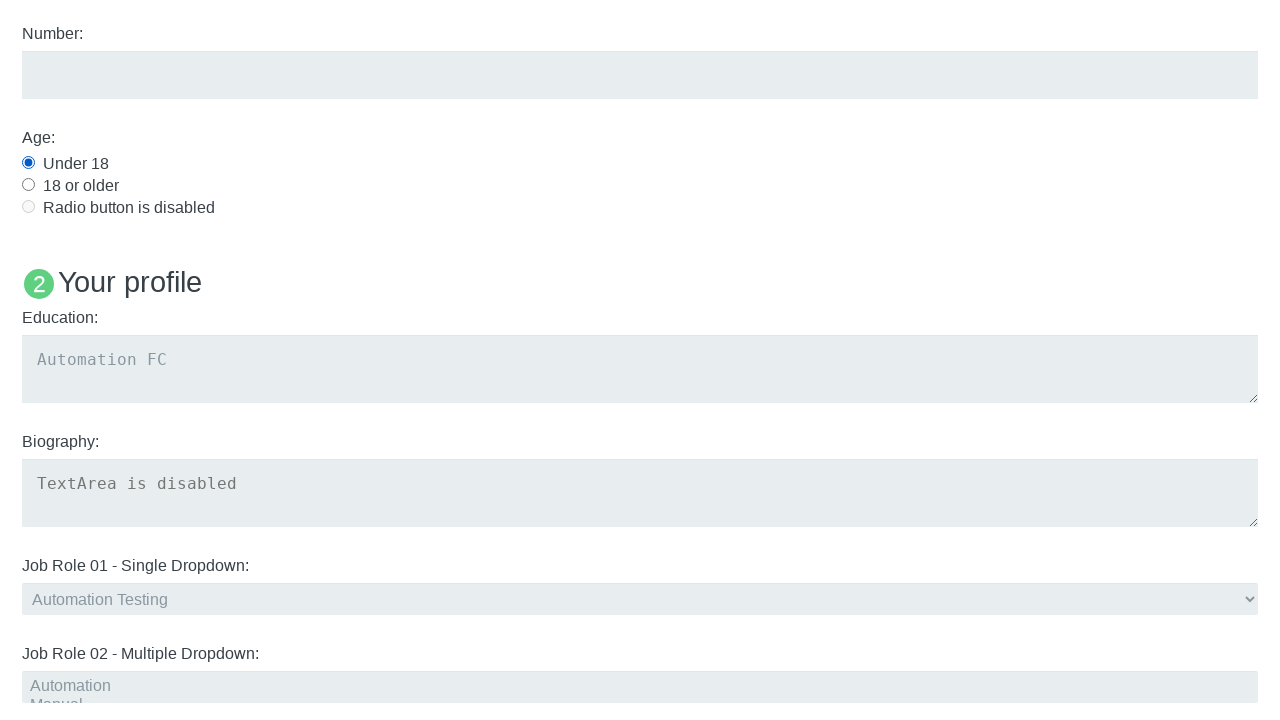

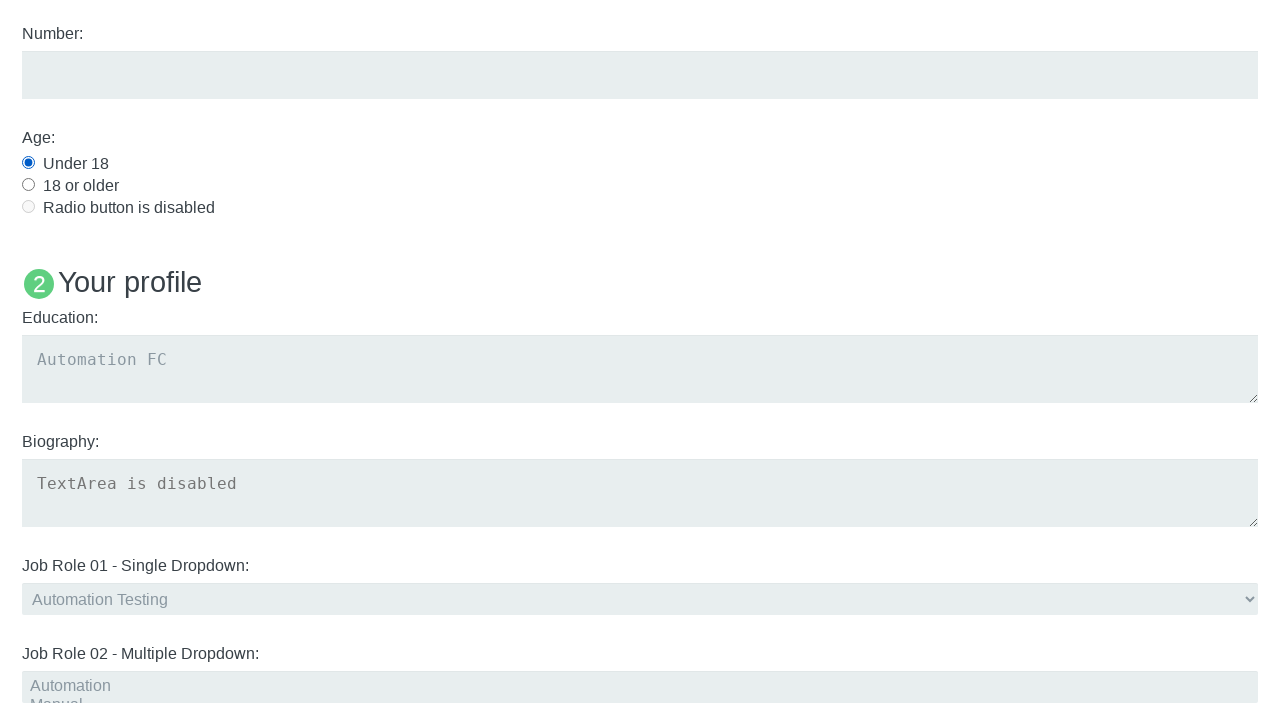